Tests the SpiceJet flight booking page by selecting the "Round Trip" radio button option from the trip type options

Starting URL: https://www.spicejet.com/

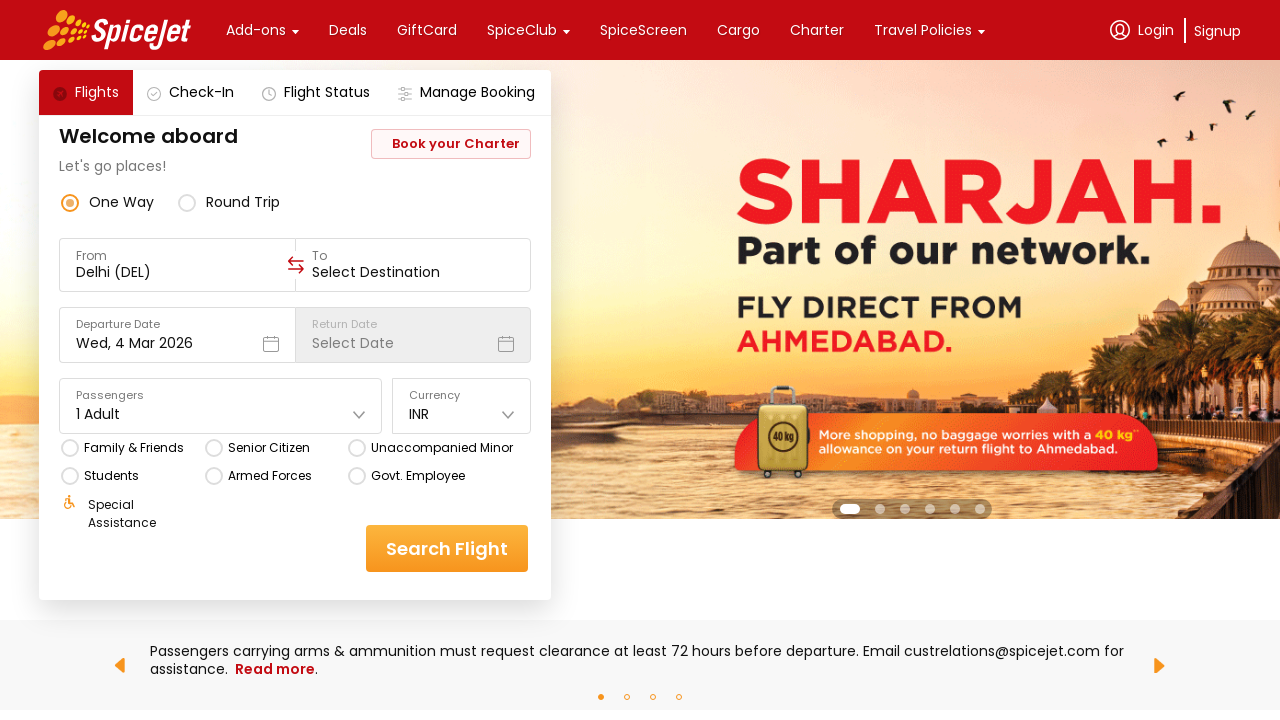

Waited for trip type options to be visible on SpiceJet flight booking page
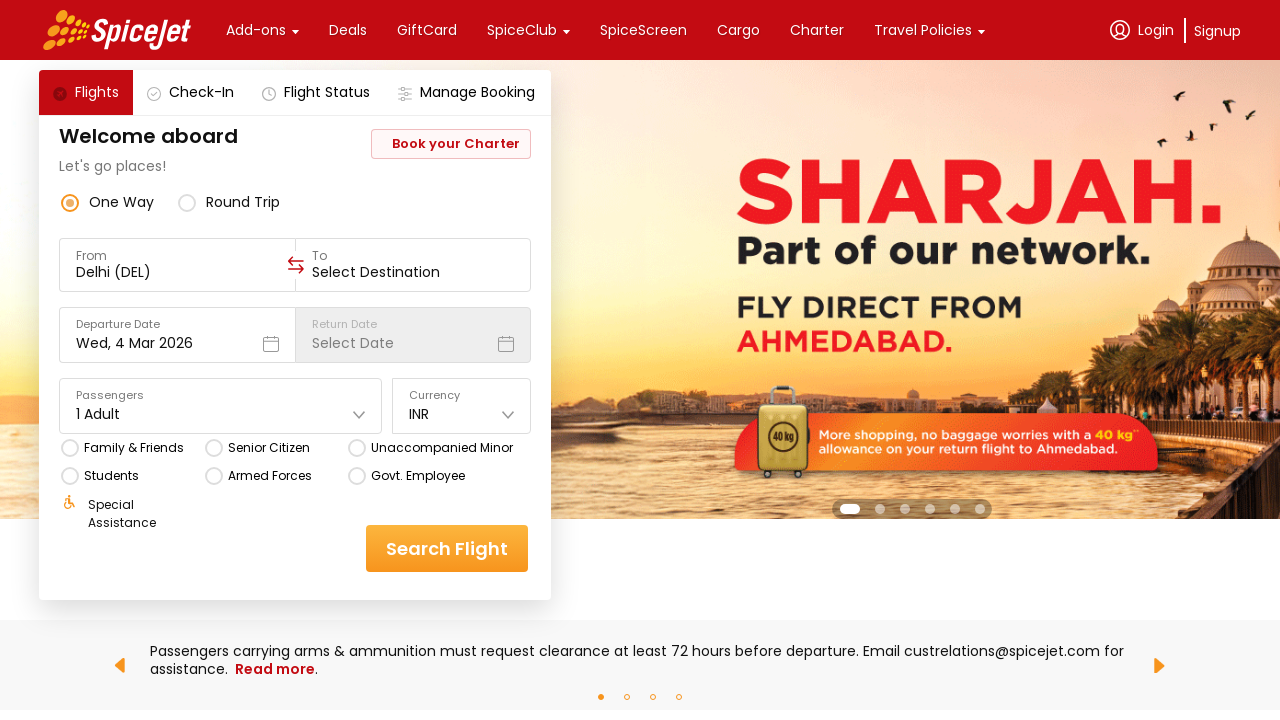

Retrieved all trip type radio button options
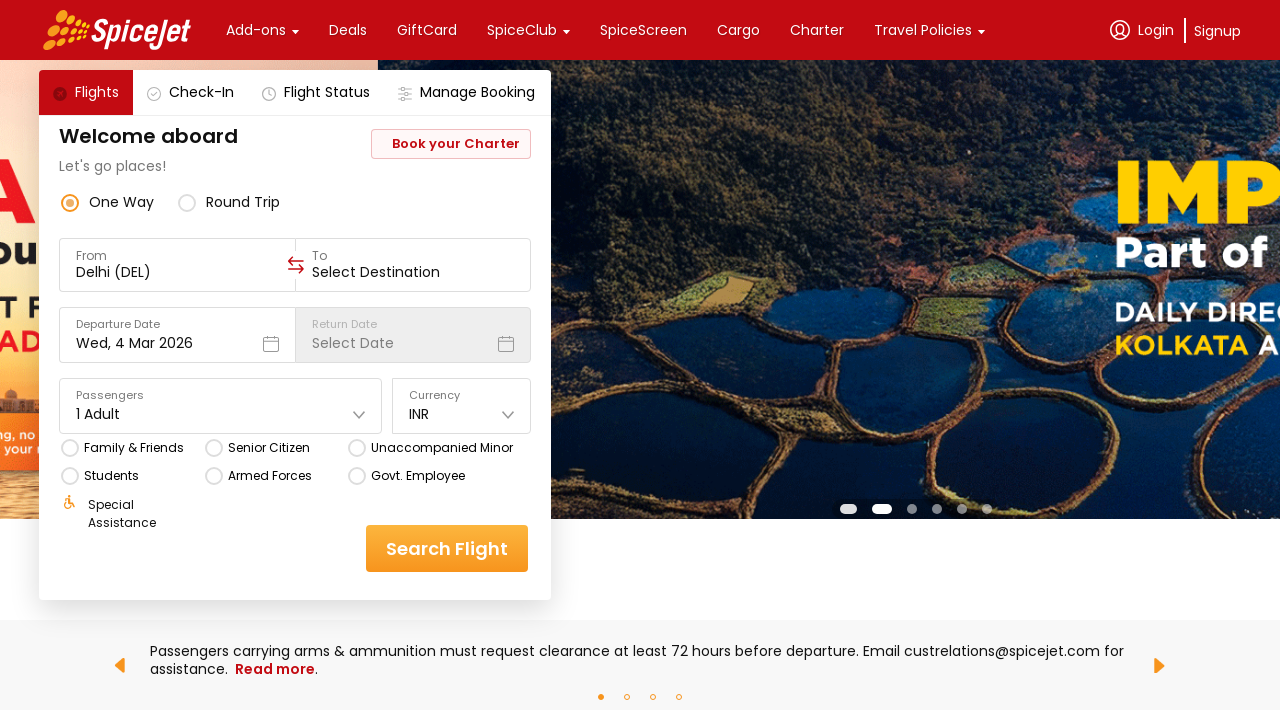

Selected 'Round Trip' radio button option at (243, 202) on xpath=//div[@class='css-76zvg2 r-homxoj r-ubezar r-1ozqkpa'] >> nth=1
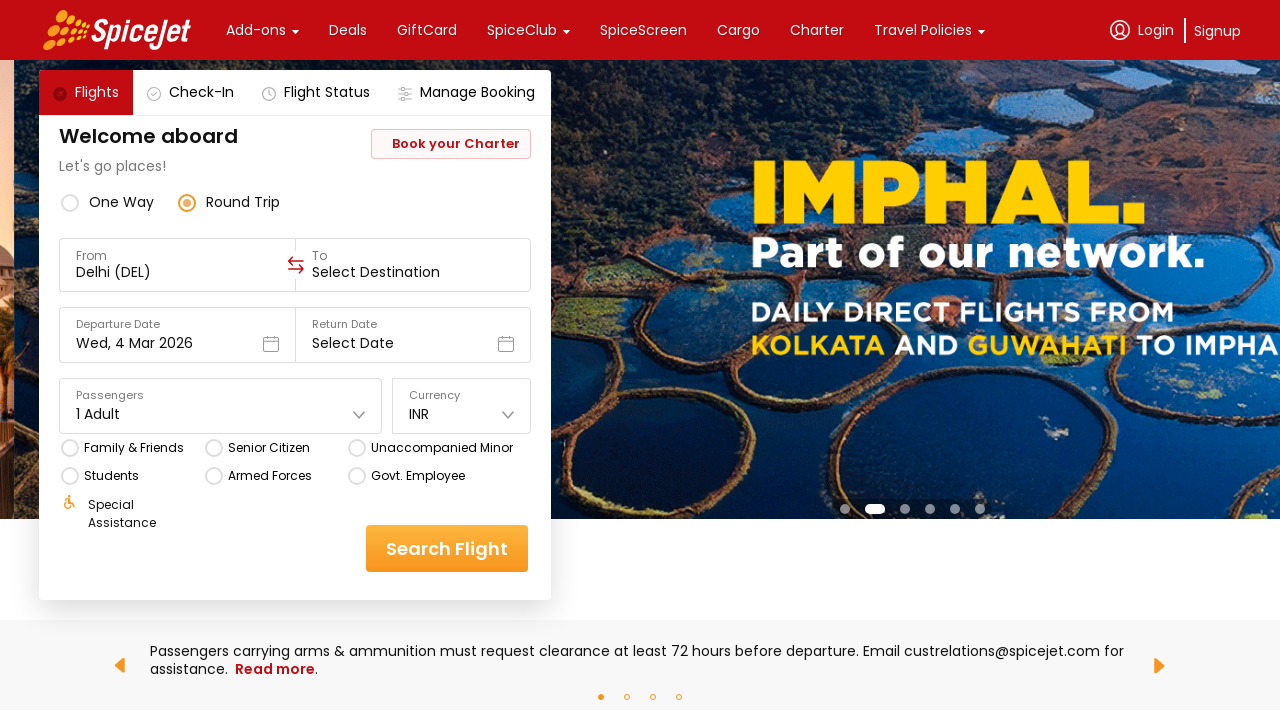

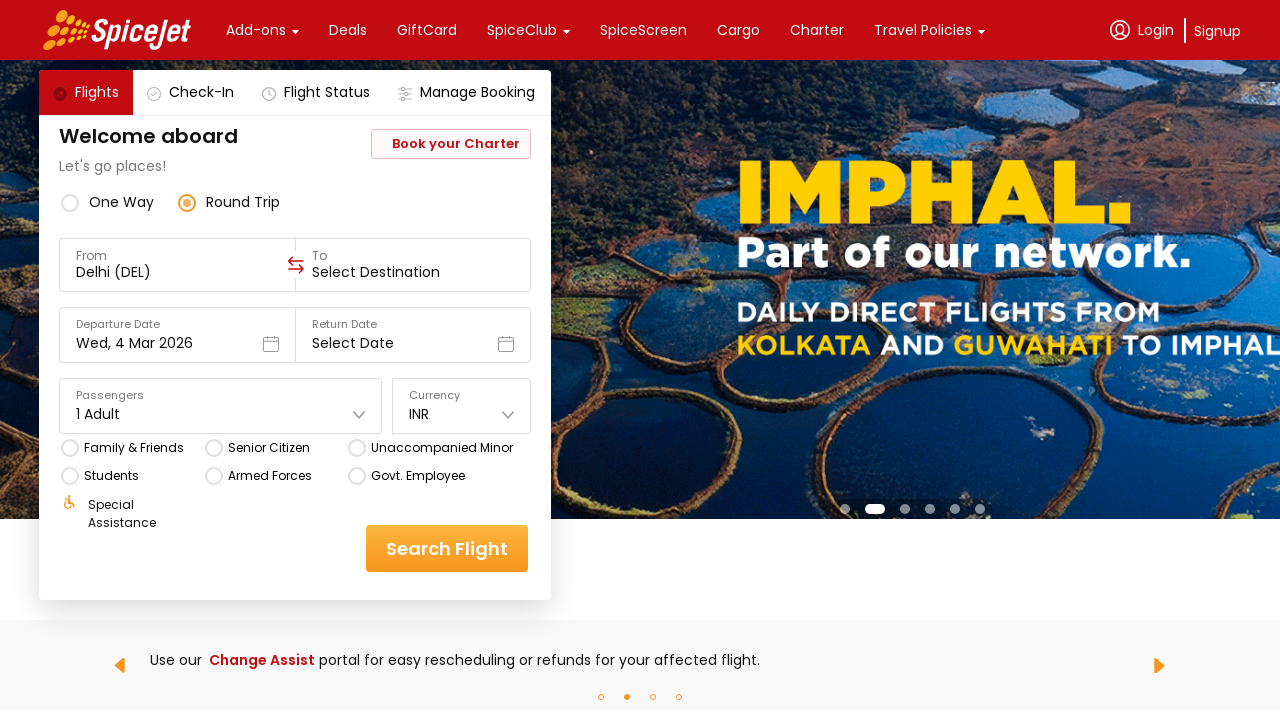